Navigates to the Programmers School MySQL challenges page to view the list of MySQL database problems

Starting URL: https://school.programmers.co.kr/learn/challenges?order=recent&page=1&languages=mysql

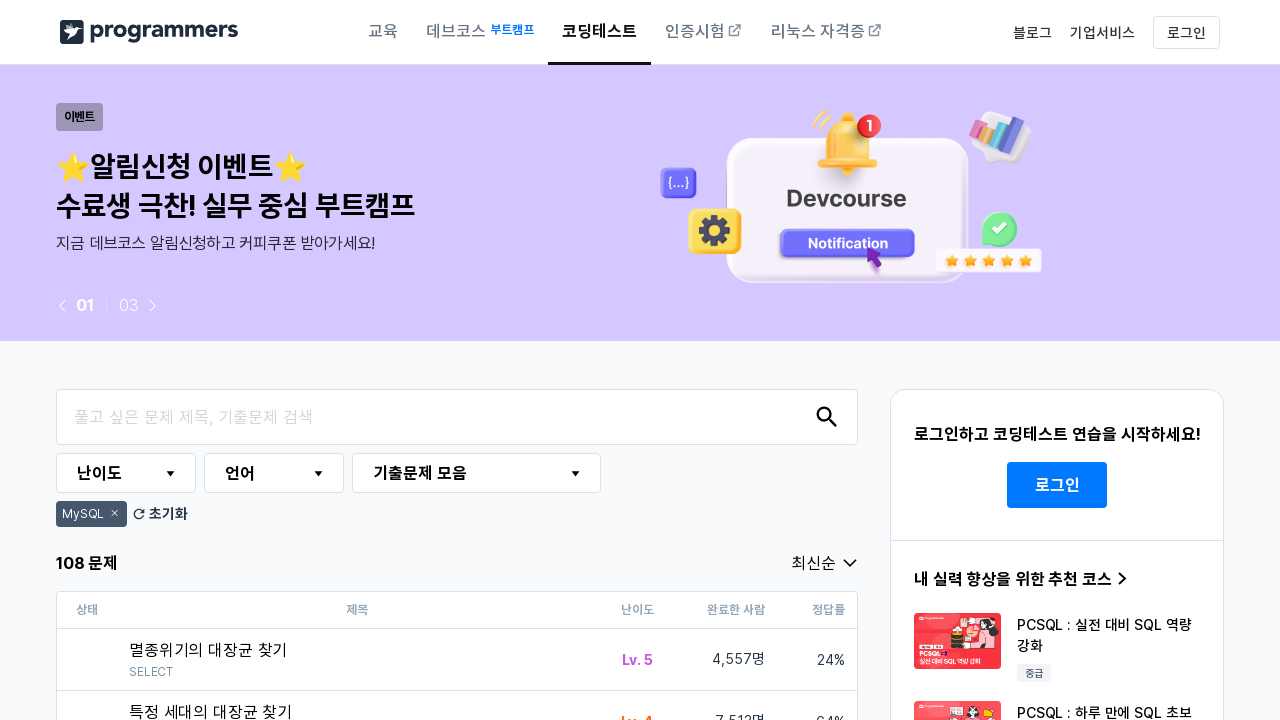

Waited for page to reach networkidle state on Programmers School MySQL challenges page
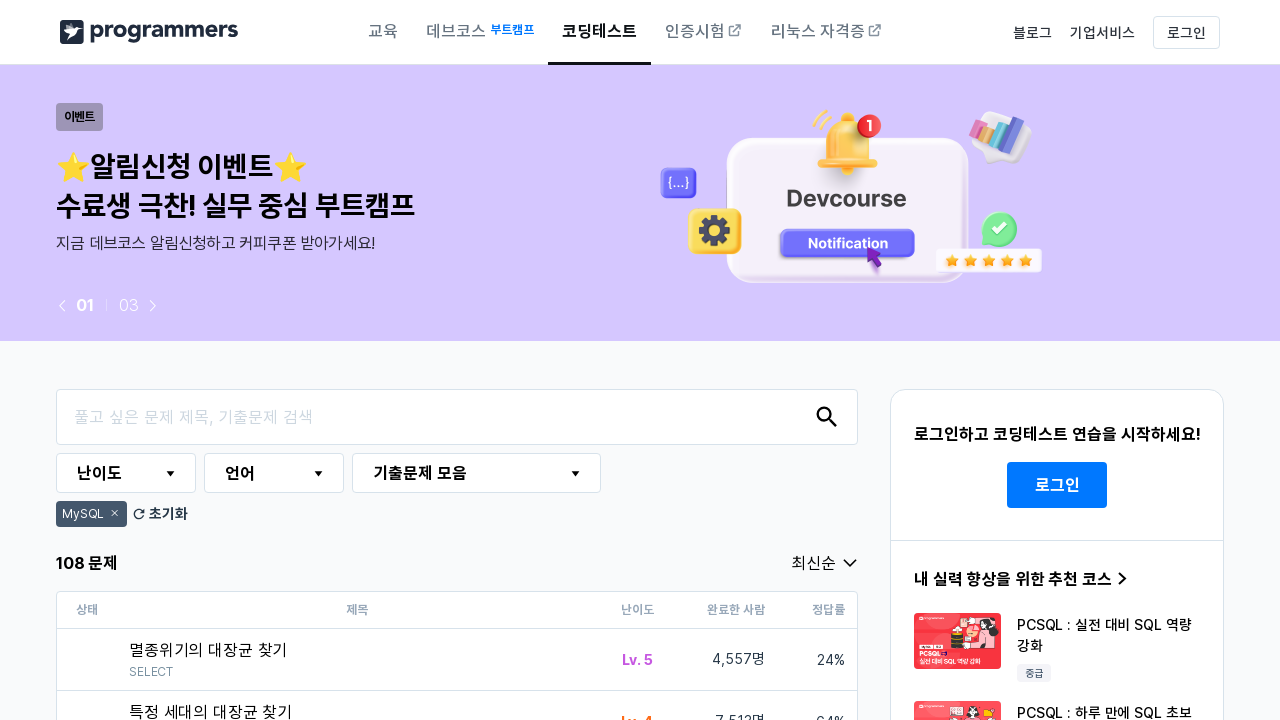

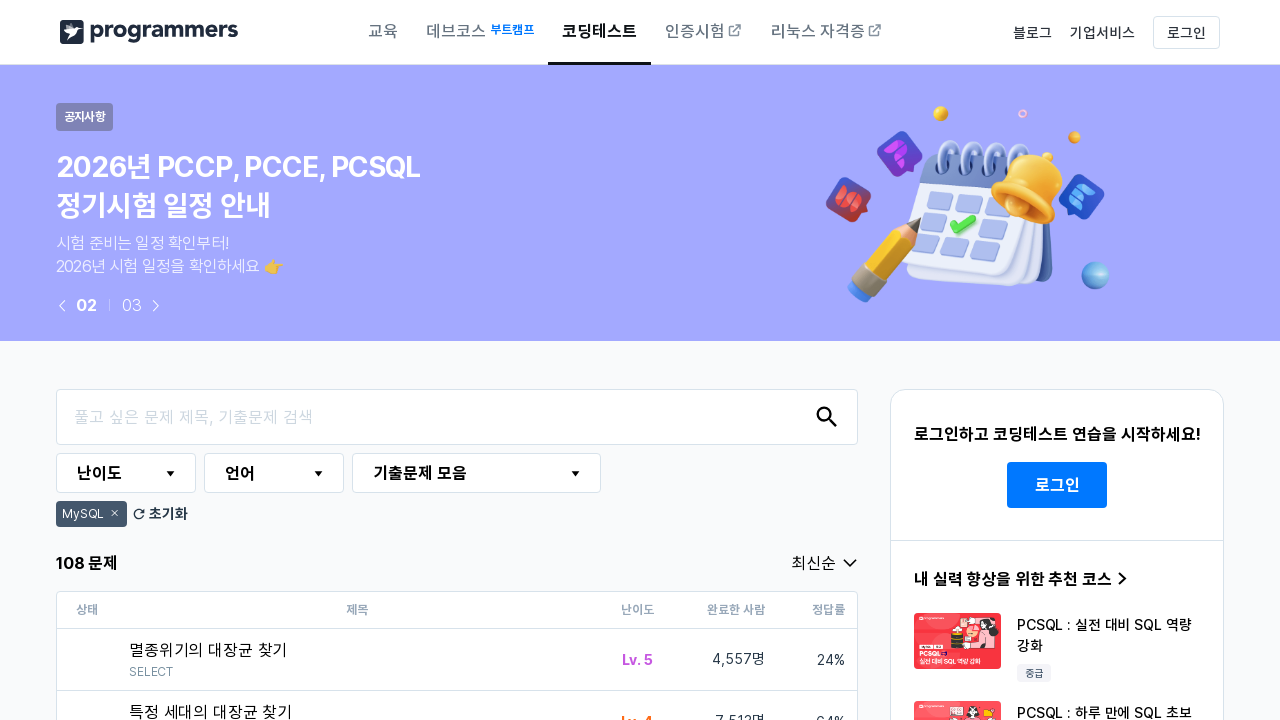